Tests browser navigation functionality by visiting two websites and using forward, back, and refresh navigation controls

Starting URL: https://www.makemytrip.com/

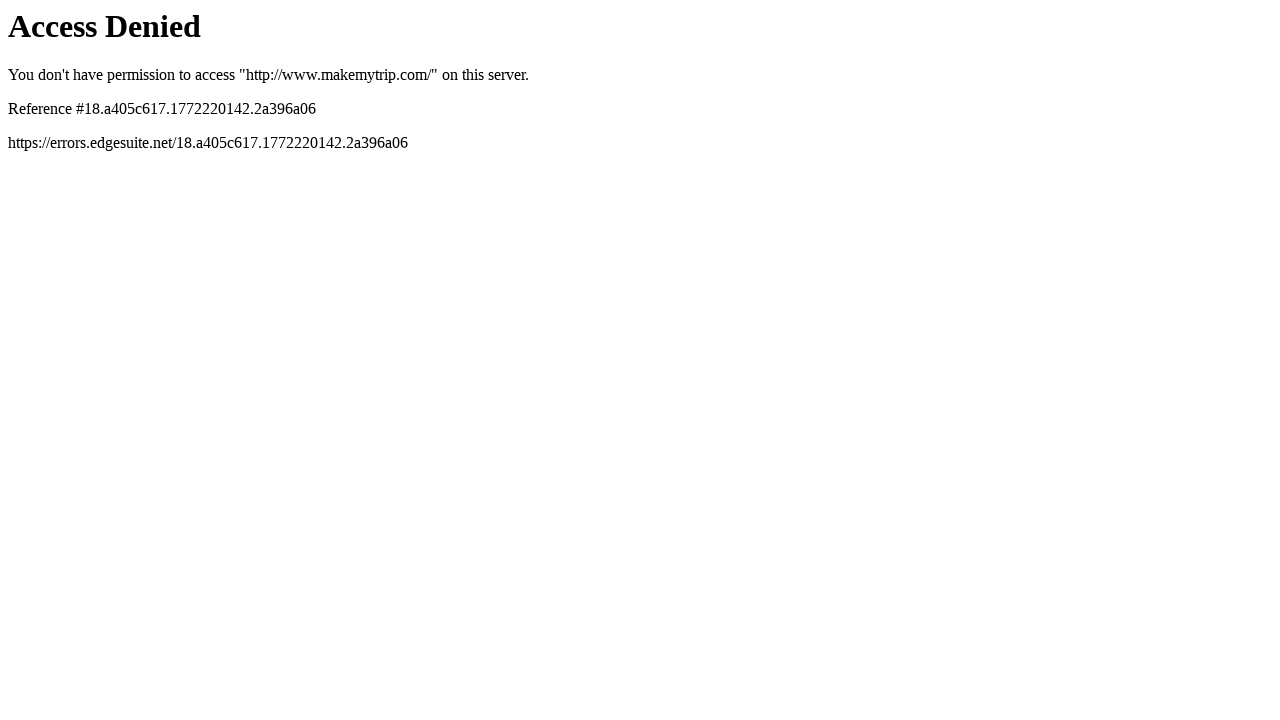

Navigated to Myntra website
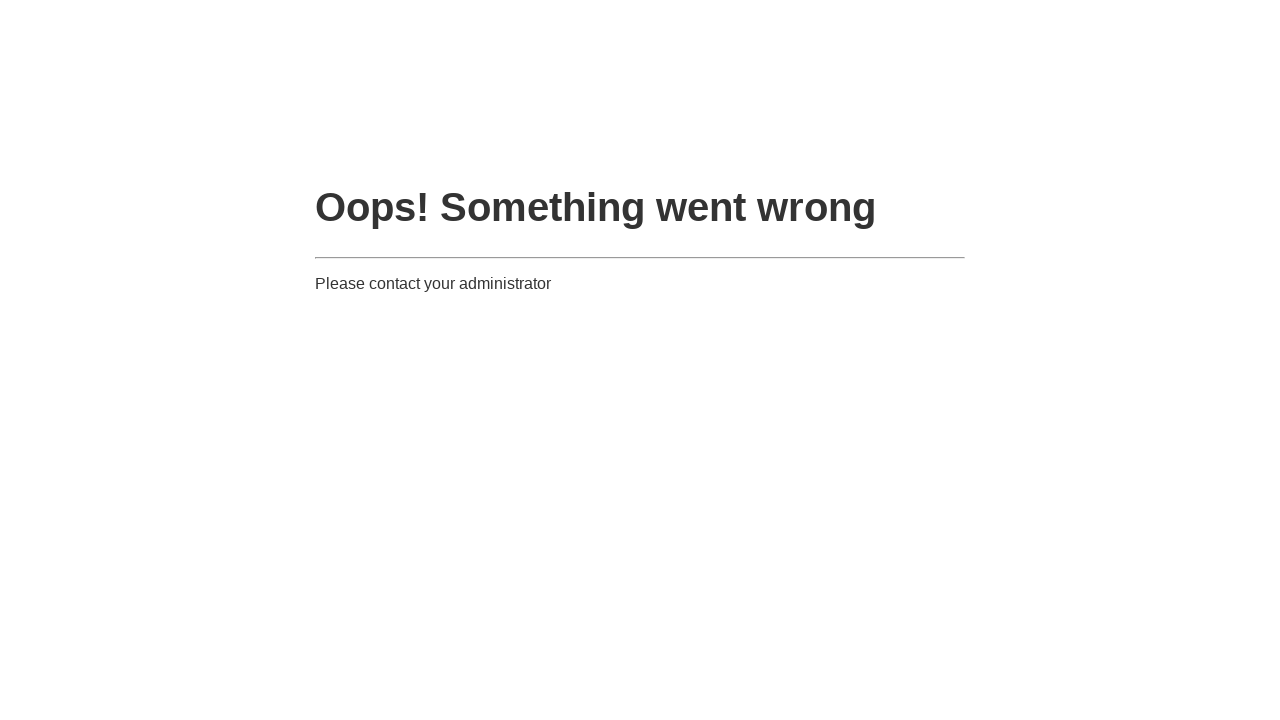

Navigated forward in browser history
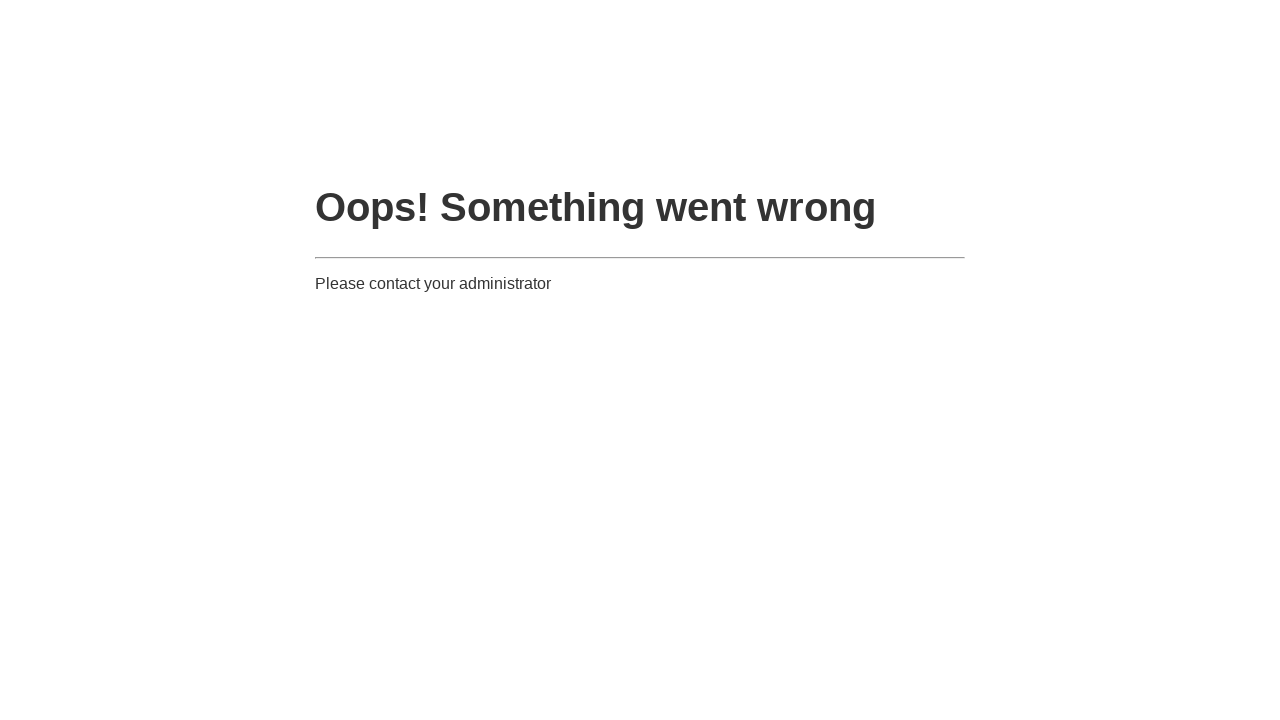

Navigated back in browser history
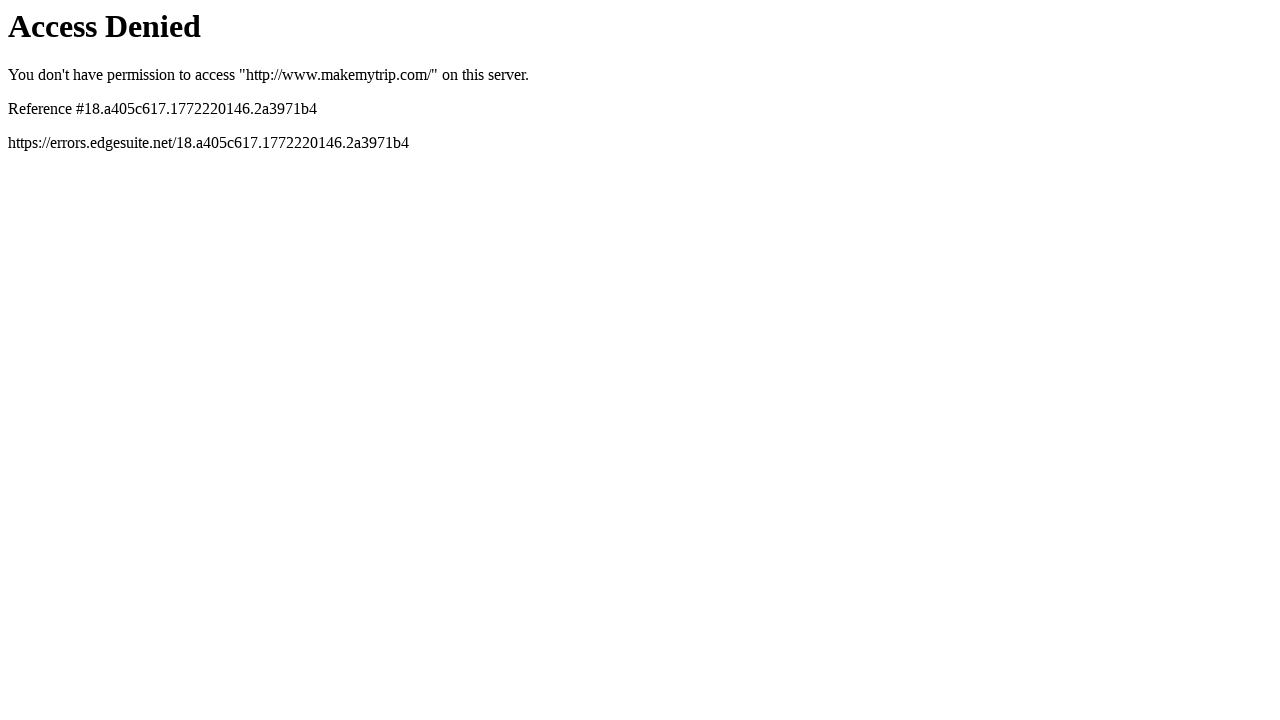

Refreshed the current page
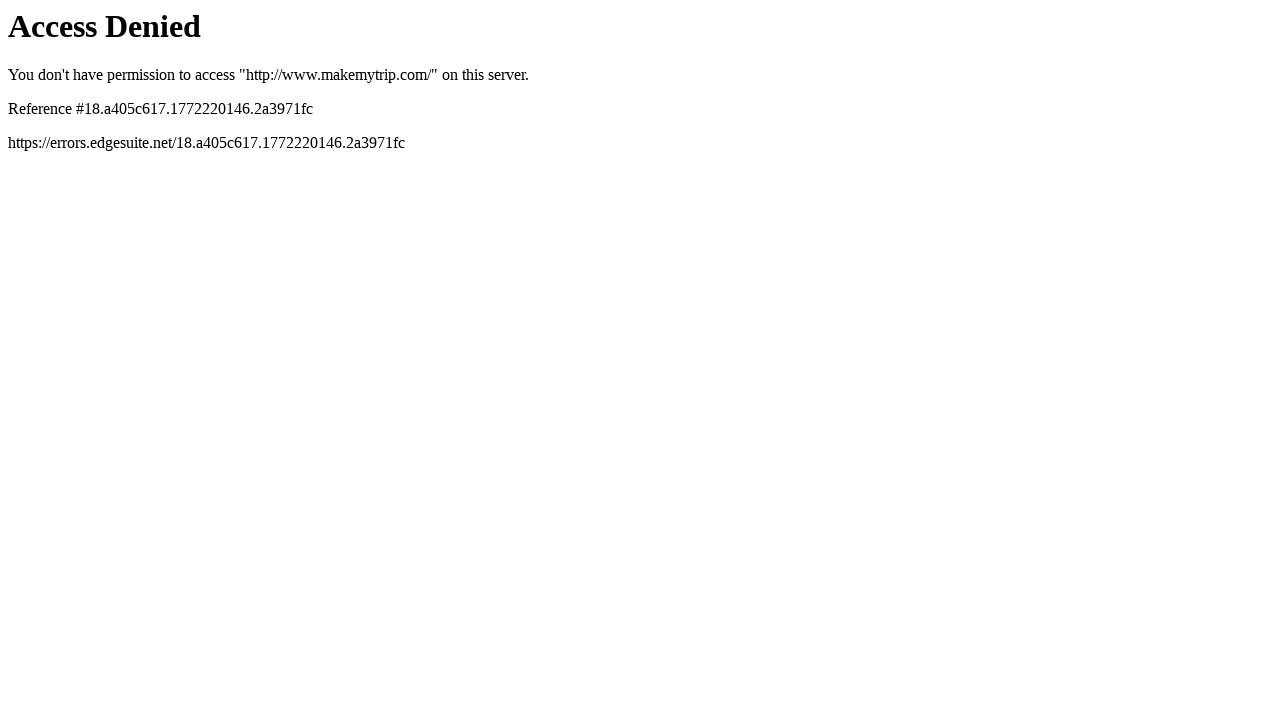

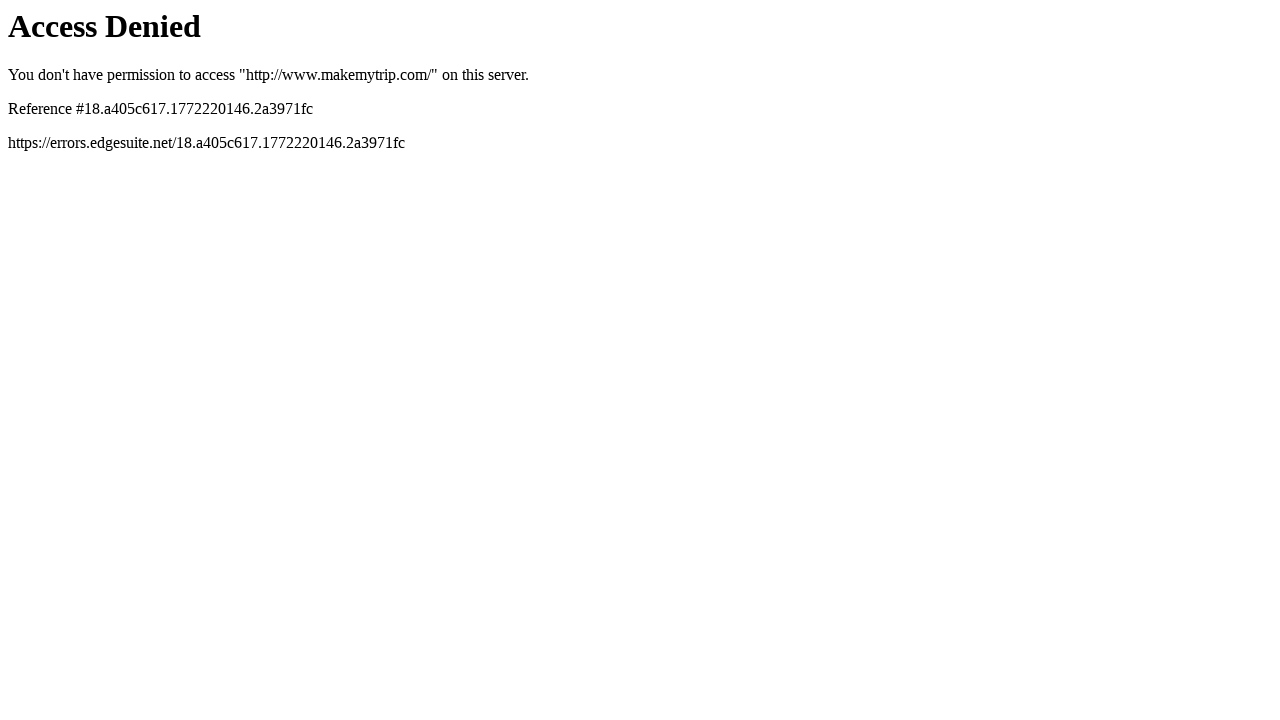